Tests various form interactions on an automation practice page including radio buttons, text inputs, and reading element text

Starting URL: https://rahulshettyacademy.com/AutomationPractice/

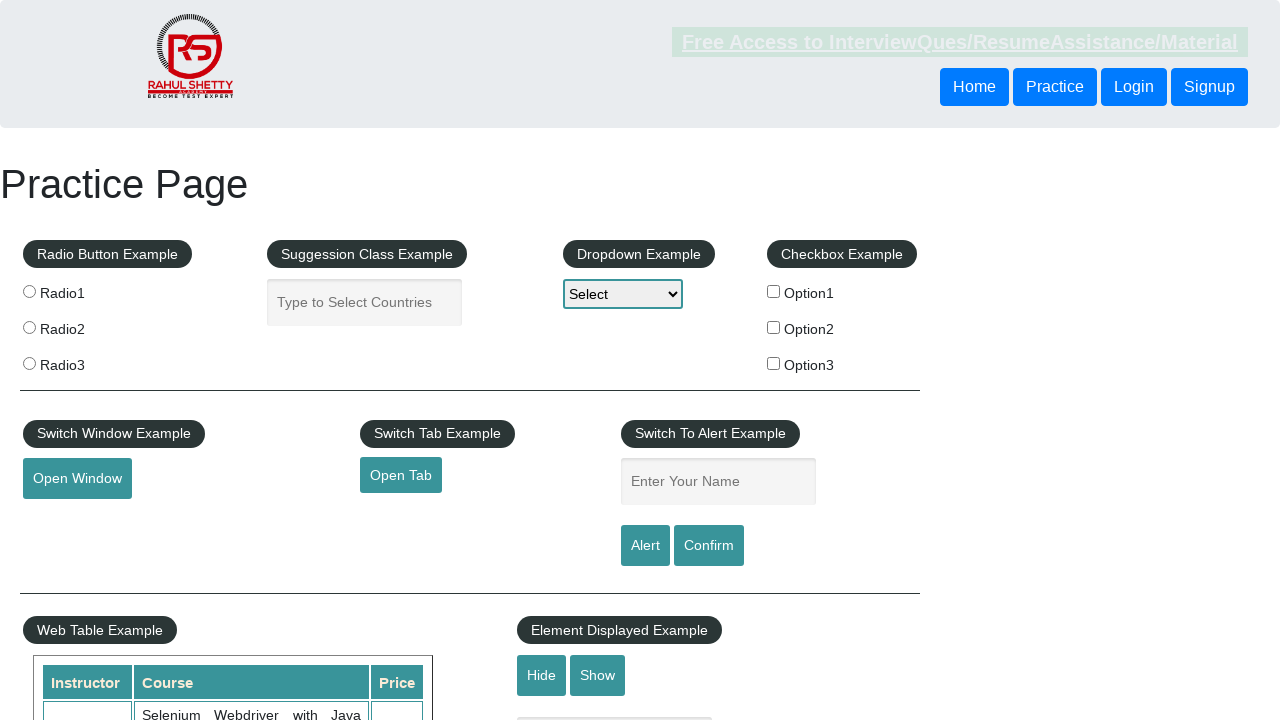

Clicked radio button option 2 at (29, 327) on xpath=//input[@value='radio2']
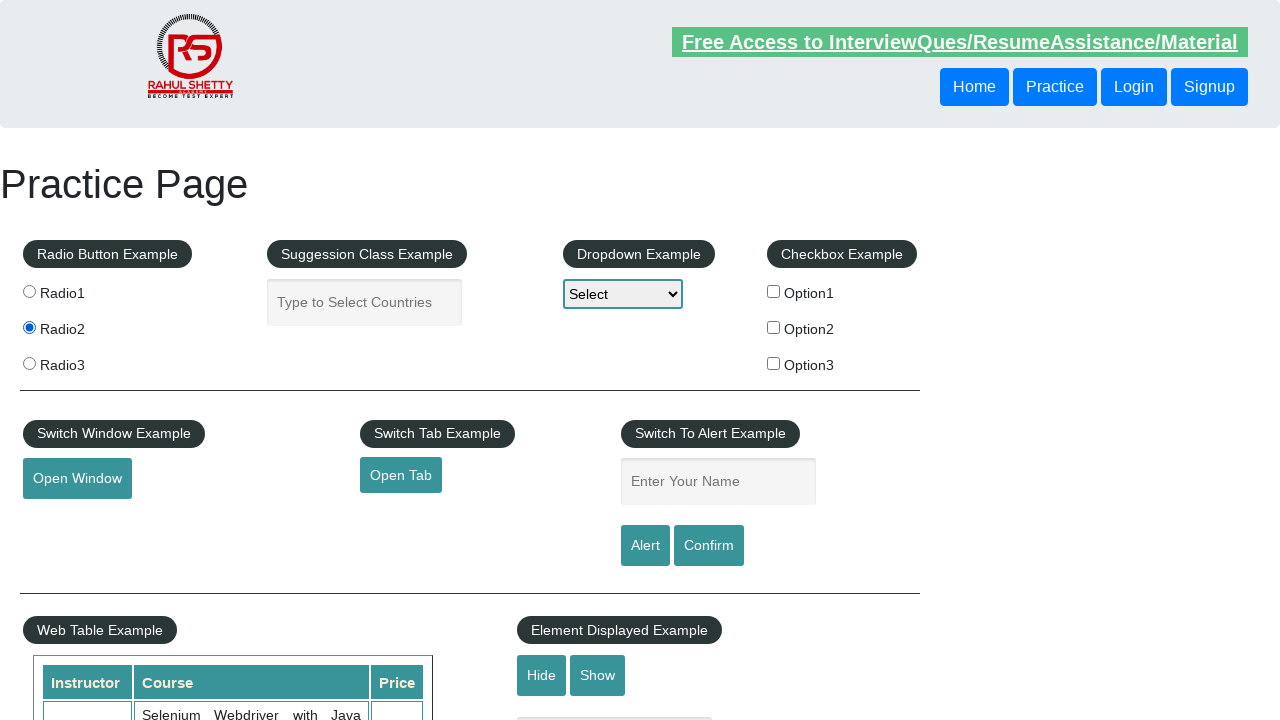

Entered 'Praveen' in name field on //input[@id='name']
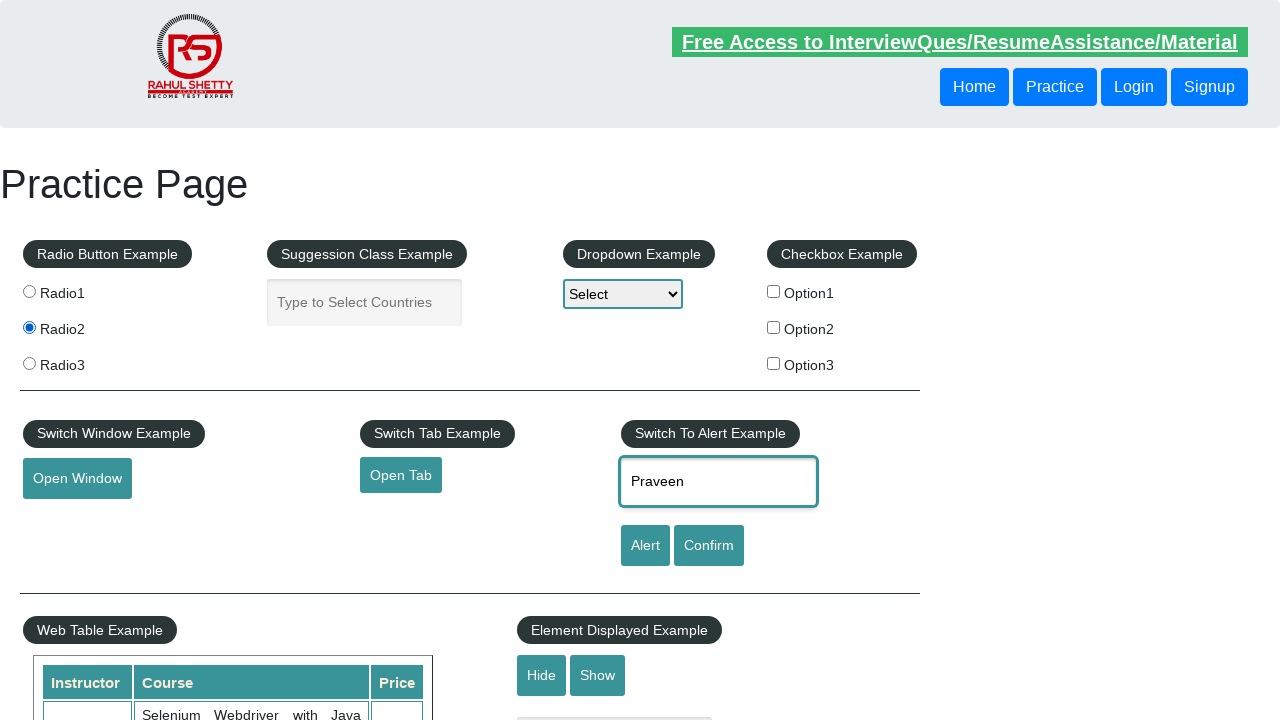

Cleared name field on //input[@id='name']
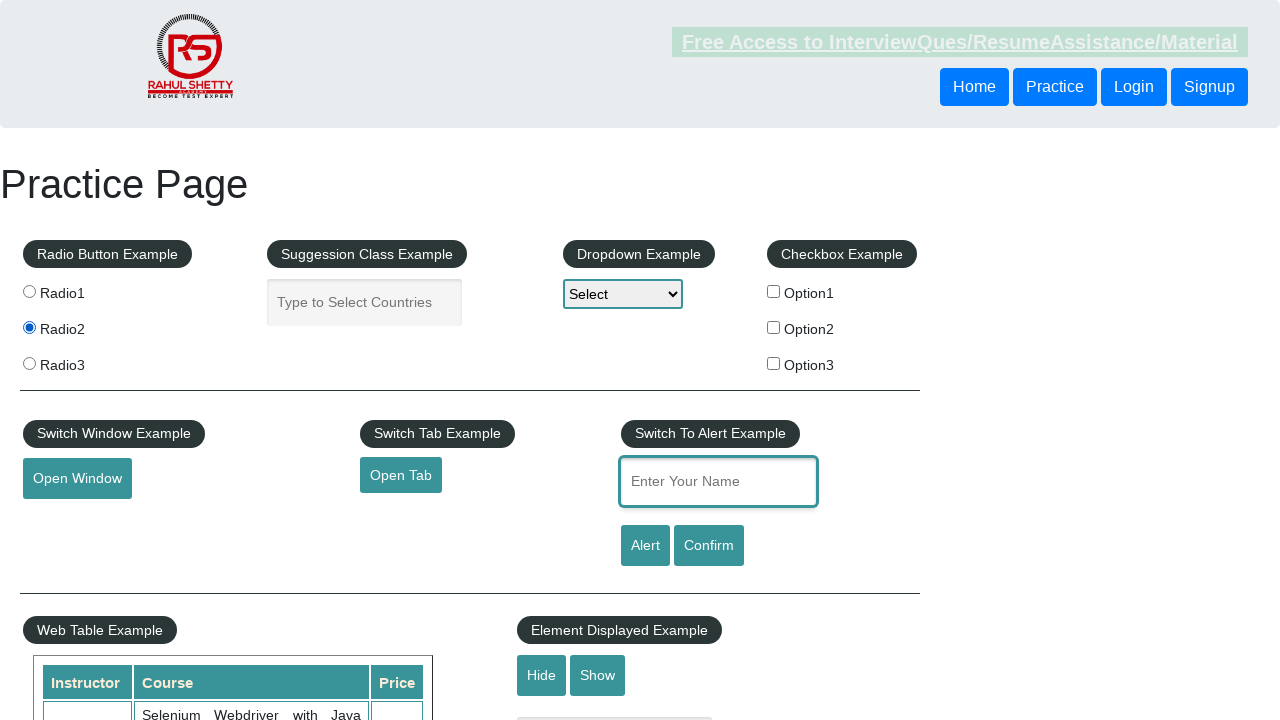

Entered 'PYB' in name field on //input[@id='name']
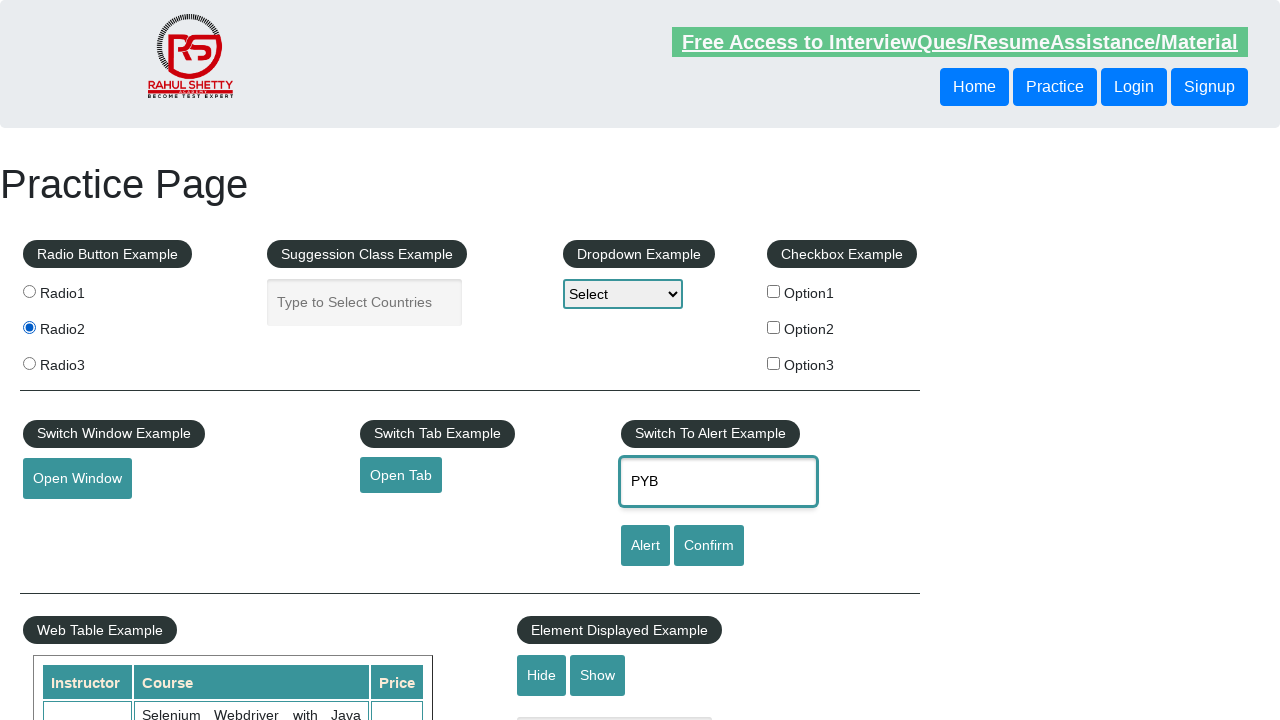

Extracted text from 'Switch To Alert Example' legend
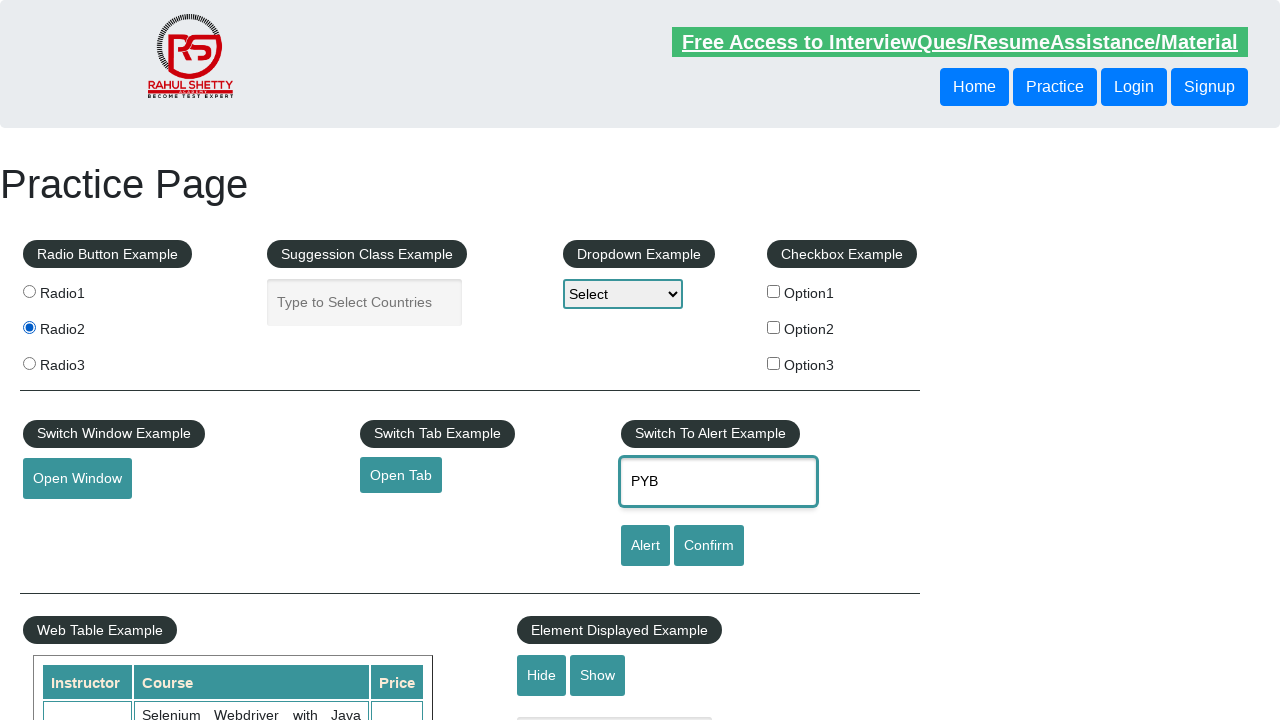

Cleared name field on //input[@id='name']
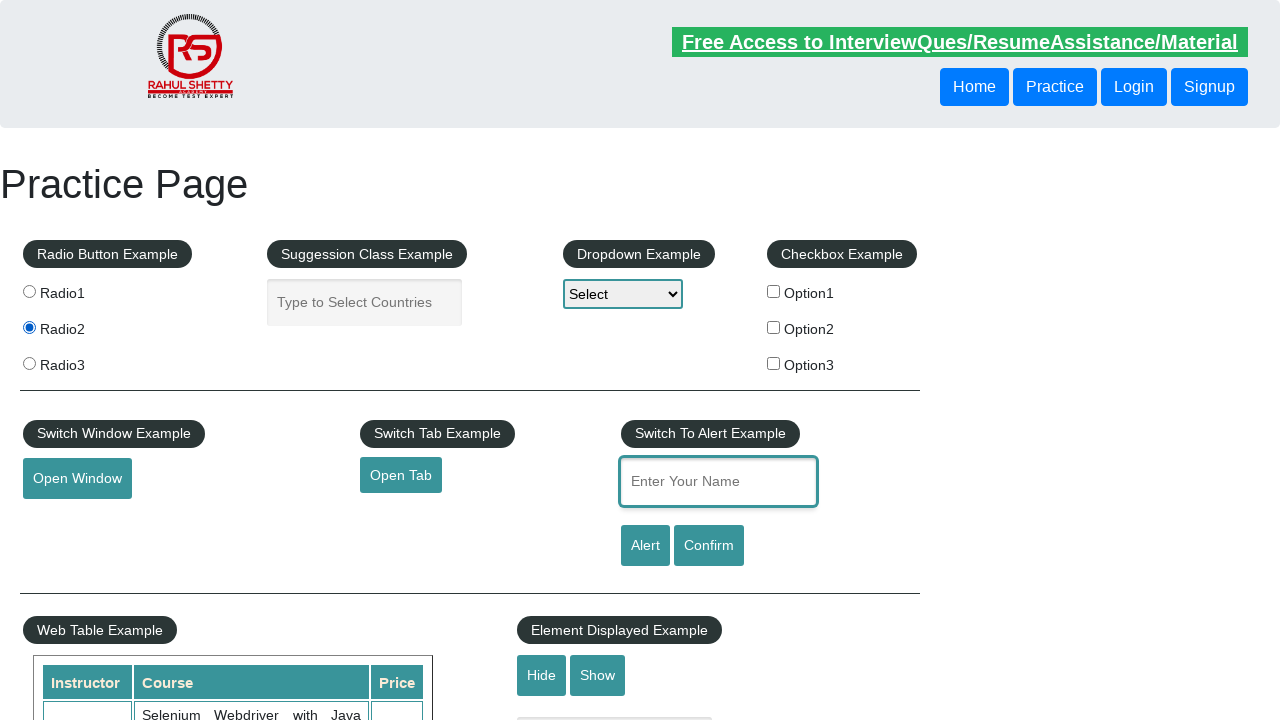

Entered extracted text 'Switch To Alert Example' in name field on //input[@id='name']
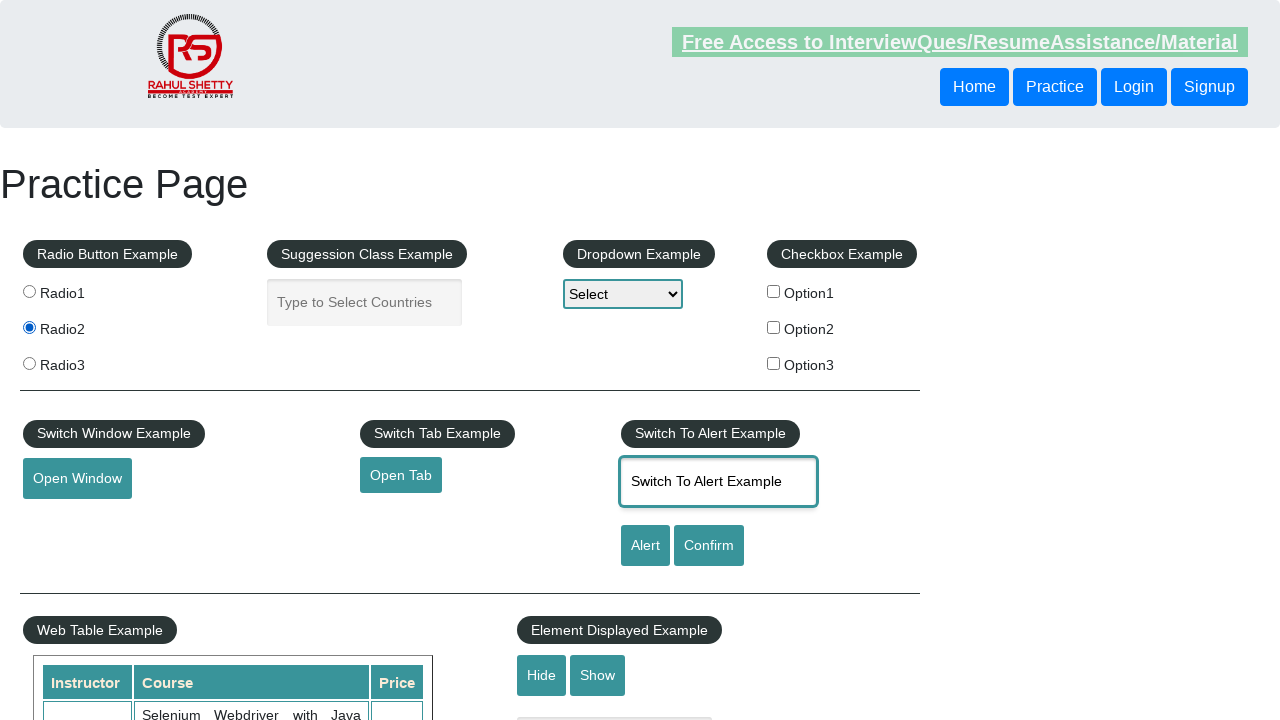

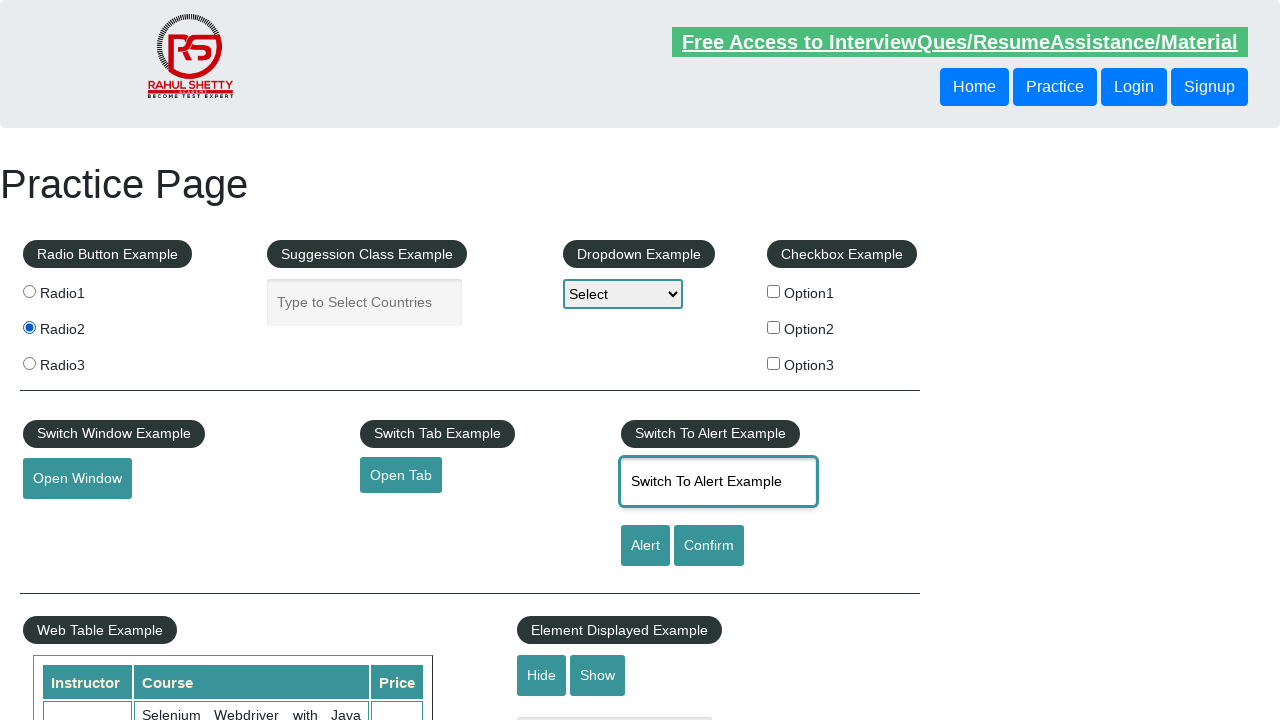